Navigates to NDTV website and waits for images to load on the page

Starting URL: https://www.ndtv.com/

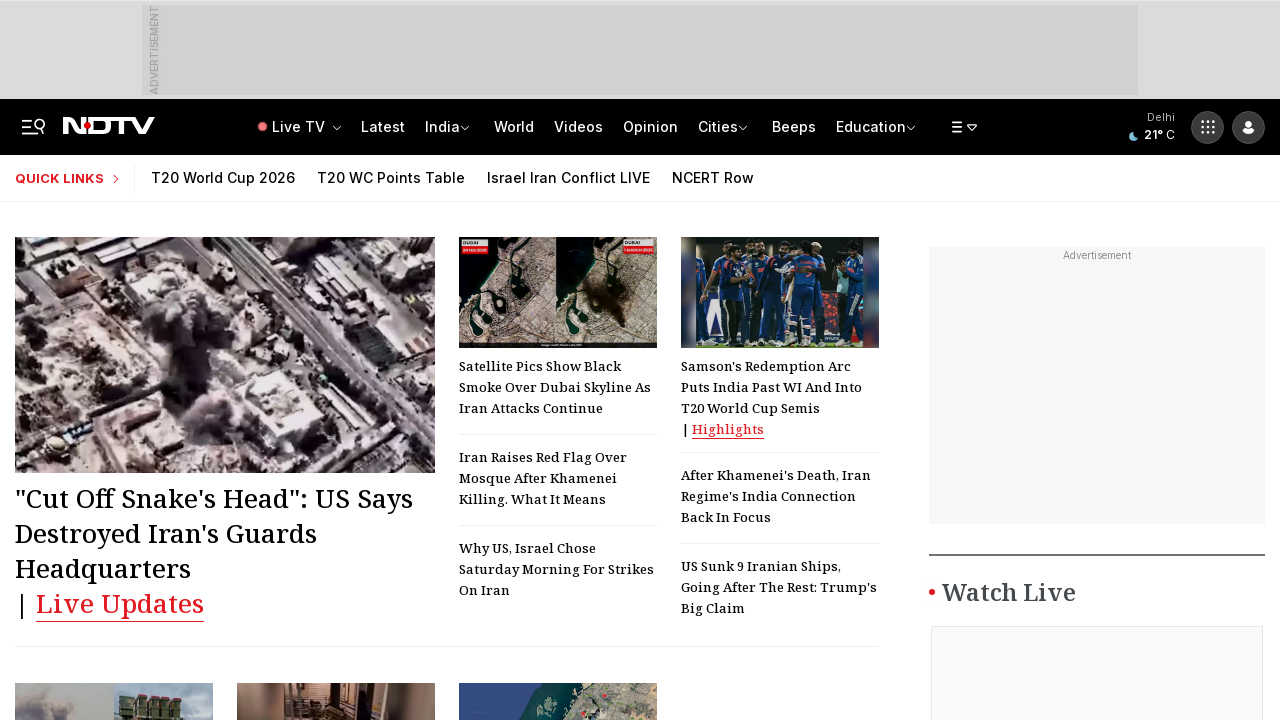

Navigated to NDTV website
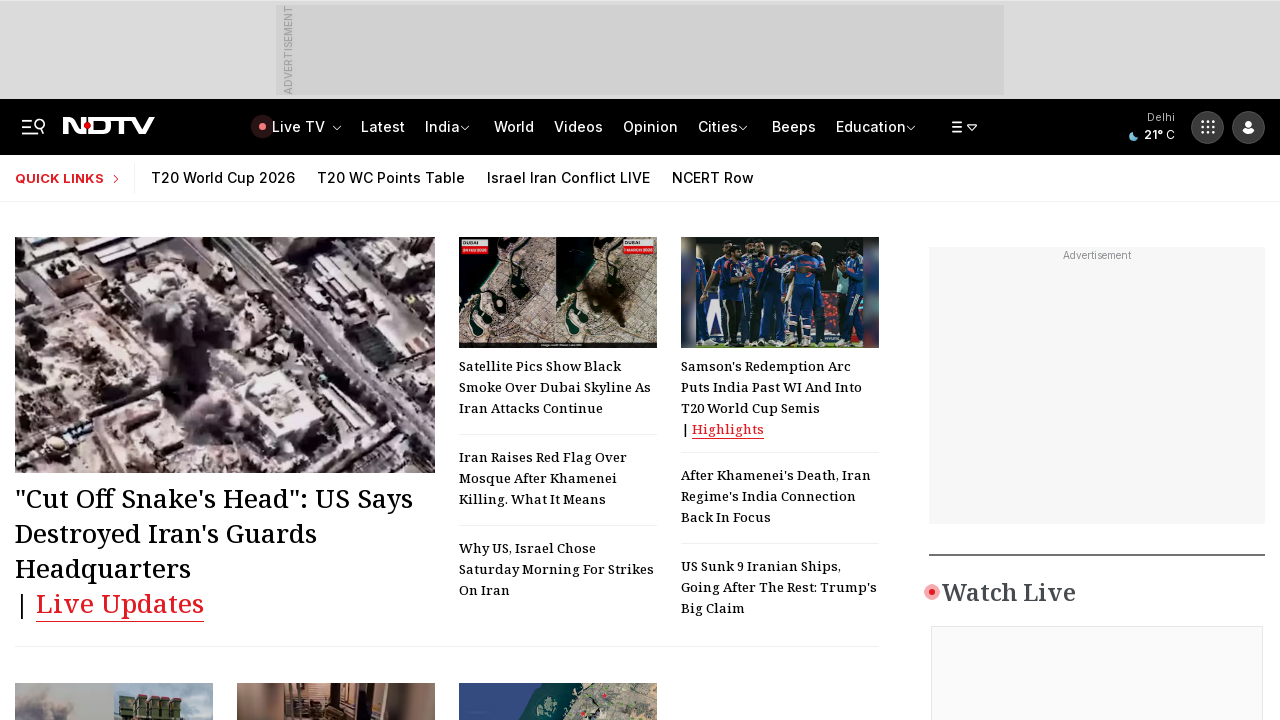

Waited for images to load on the page
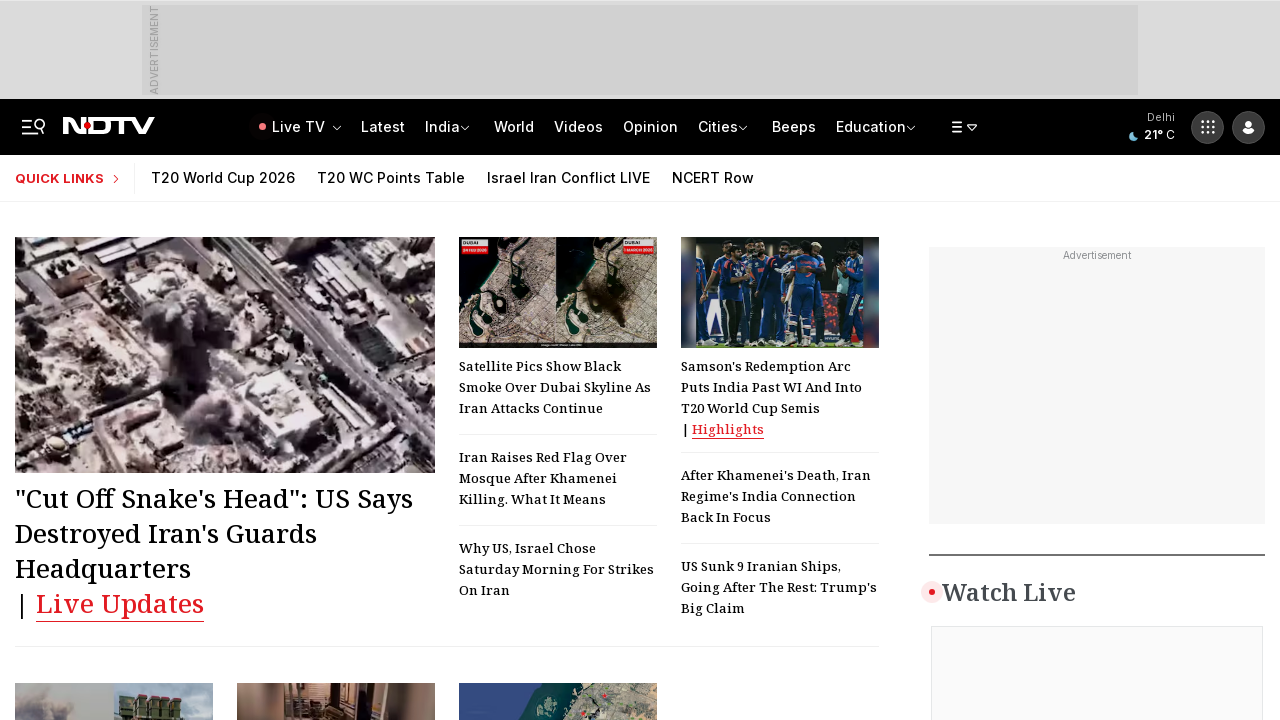

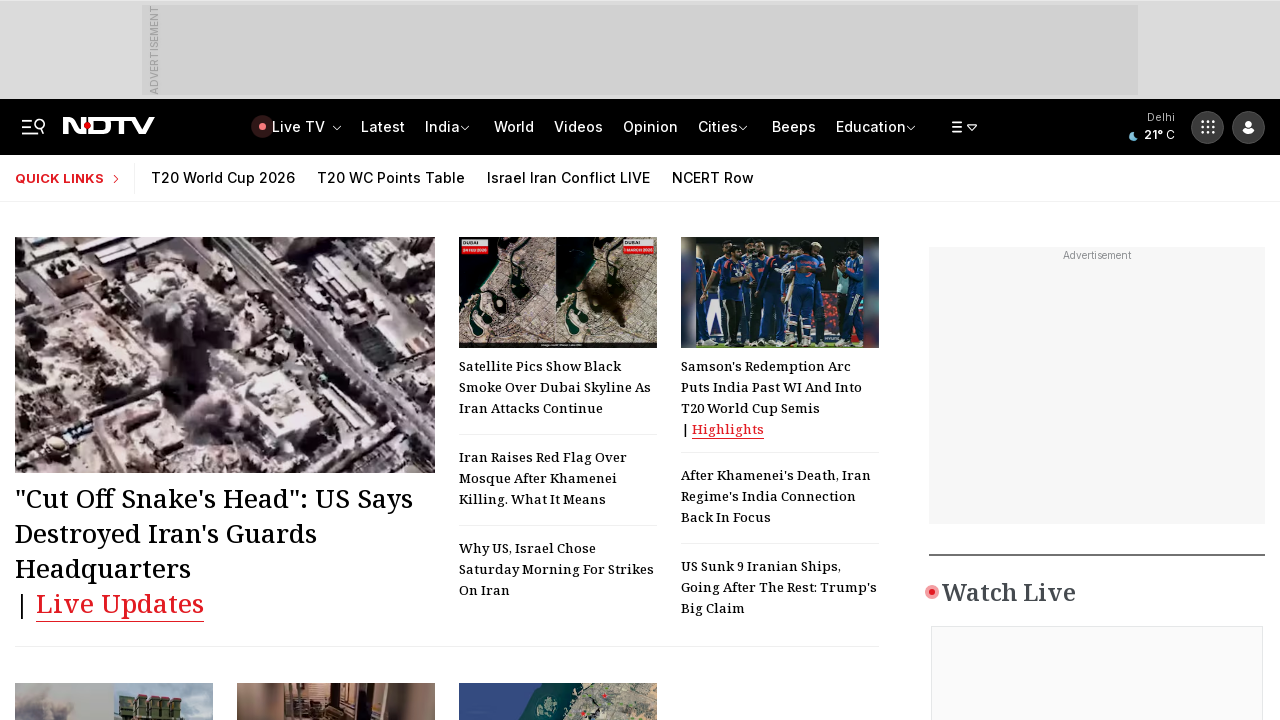